Tests mouse right-click functionality on a context menu demo page by right-clicking on a designated button element

Starting URL: https://swisnl.github.io/jQuery-contextMenu/demo.html

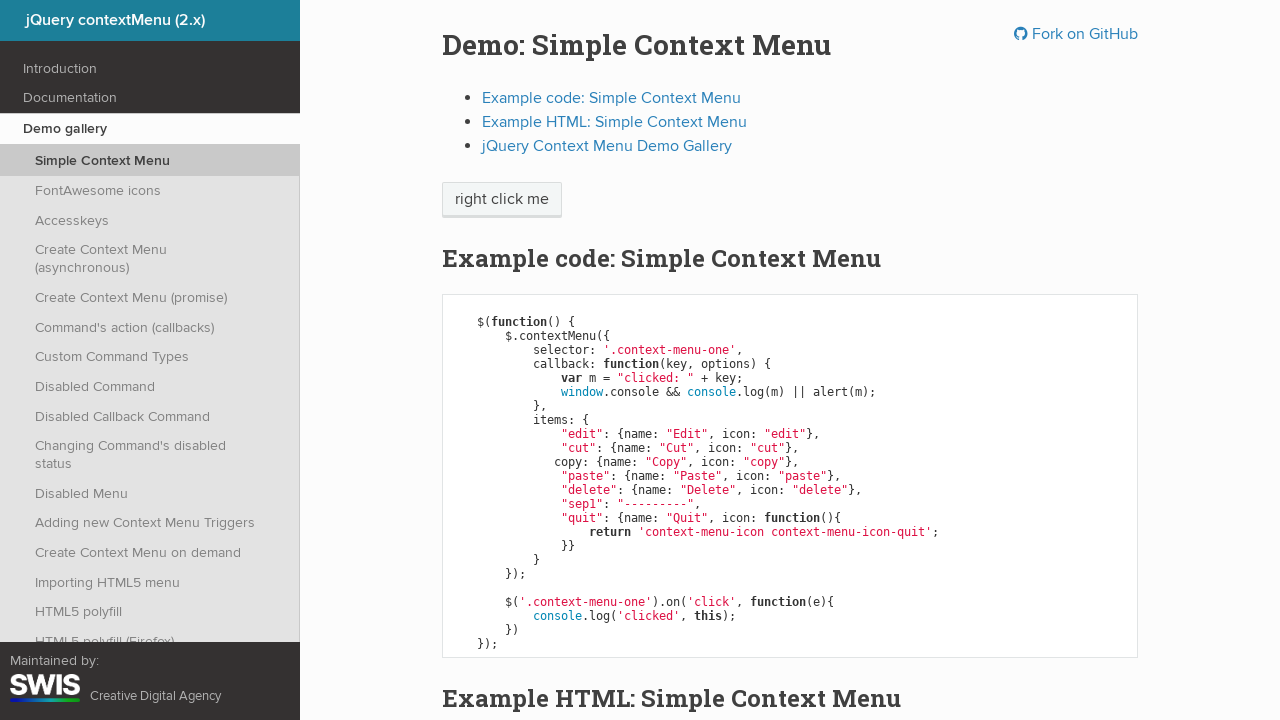

Located the 'right click me' button element
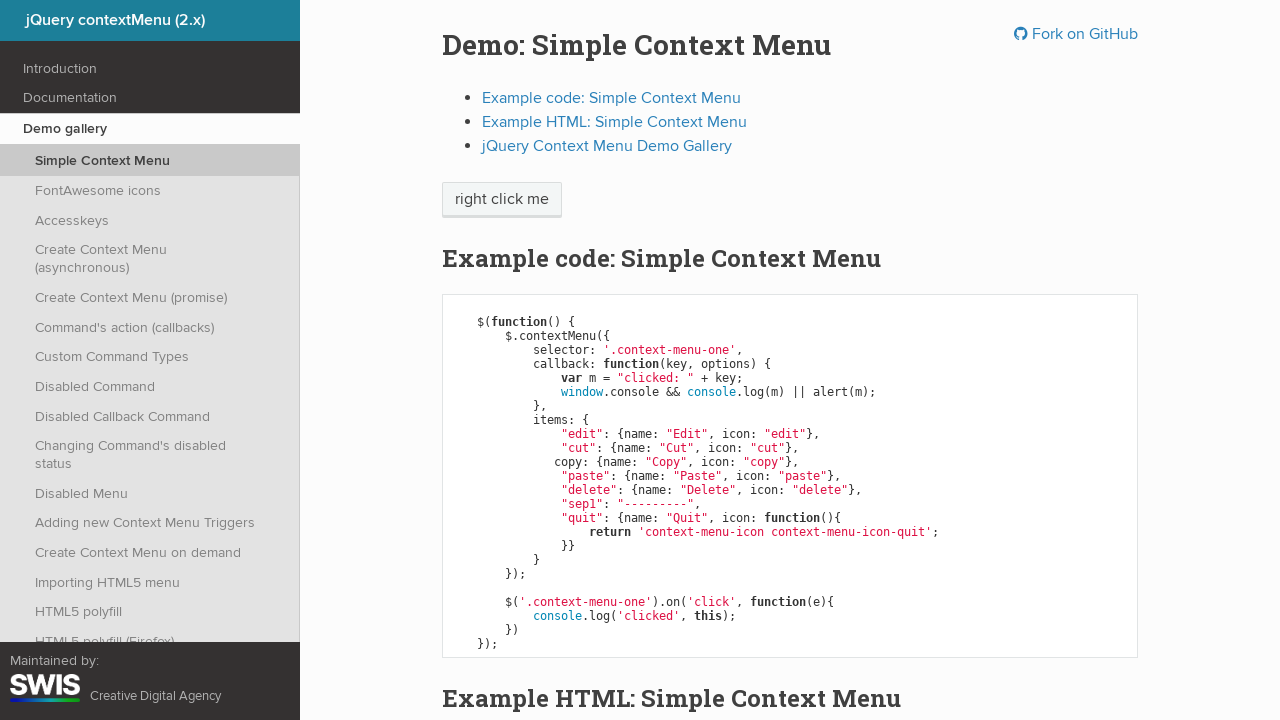

Performed right-click on the 'right click me' button at (502, 200) on xpath=//span[normalize-space()='right click me']
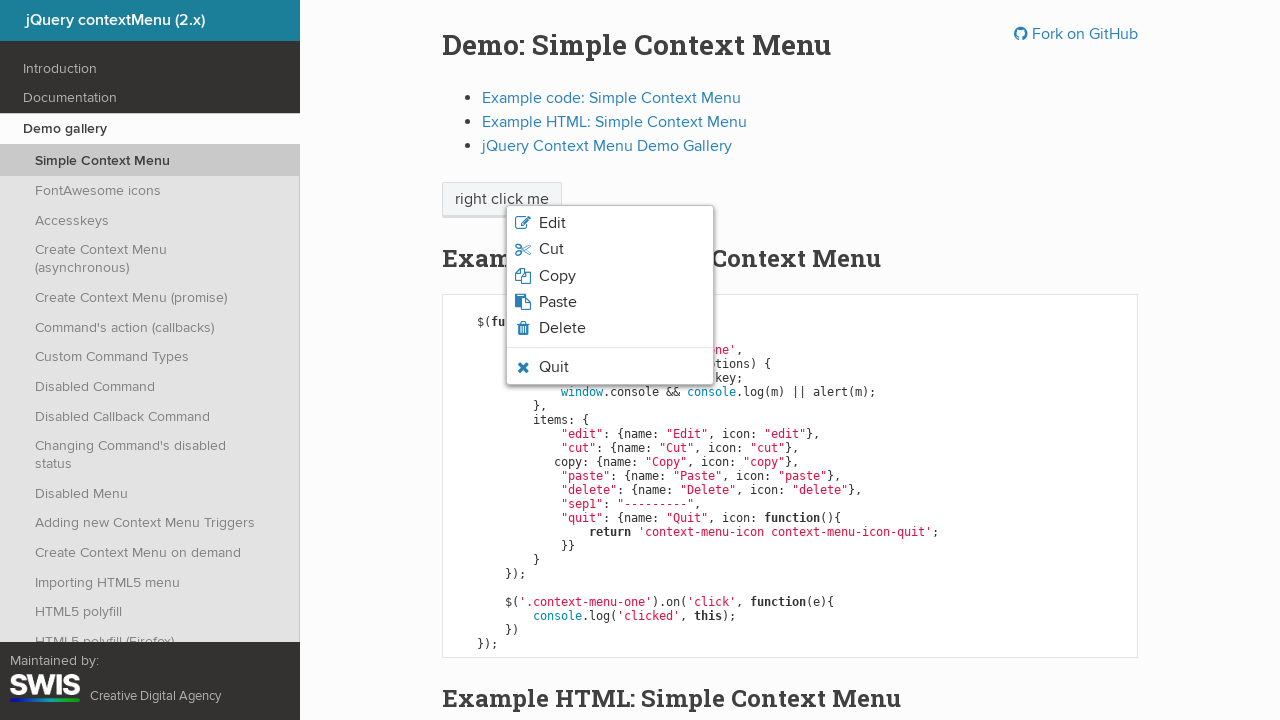

Context menu appeared and is now visible
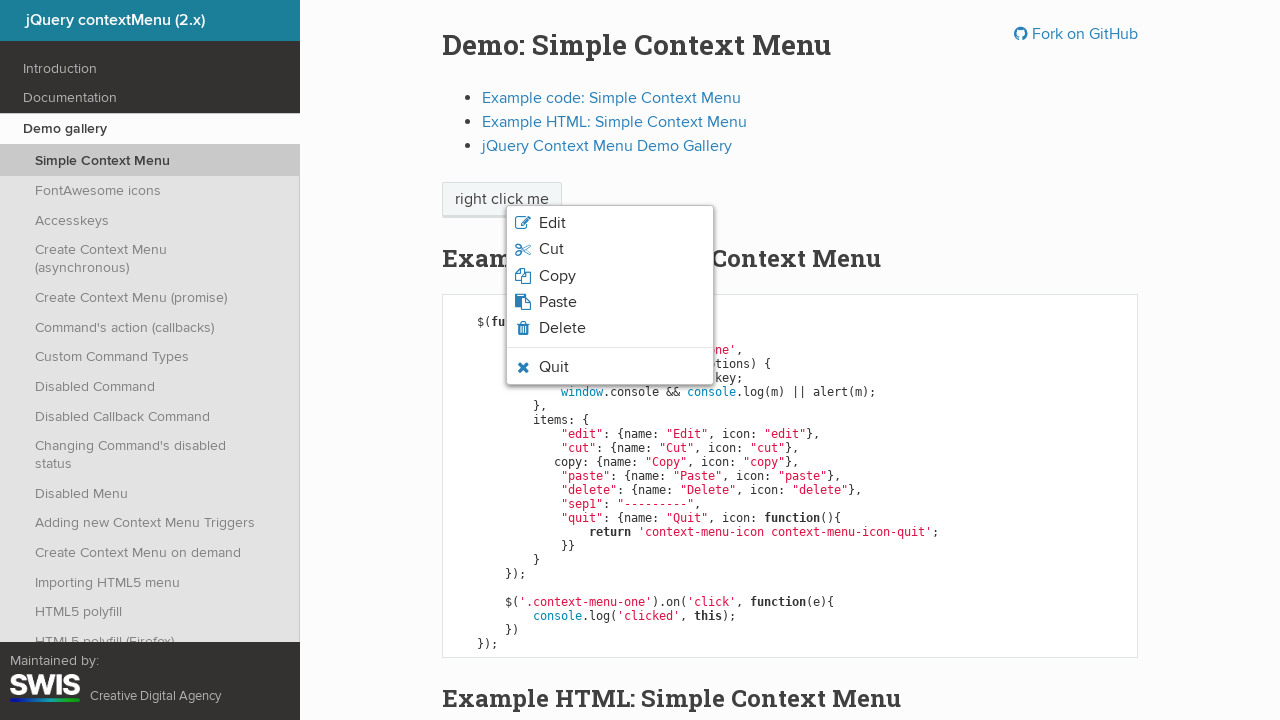

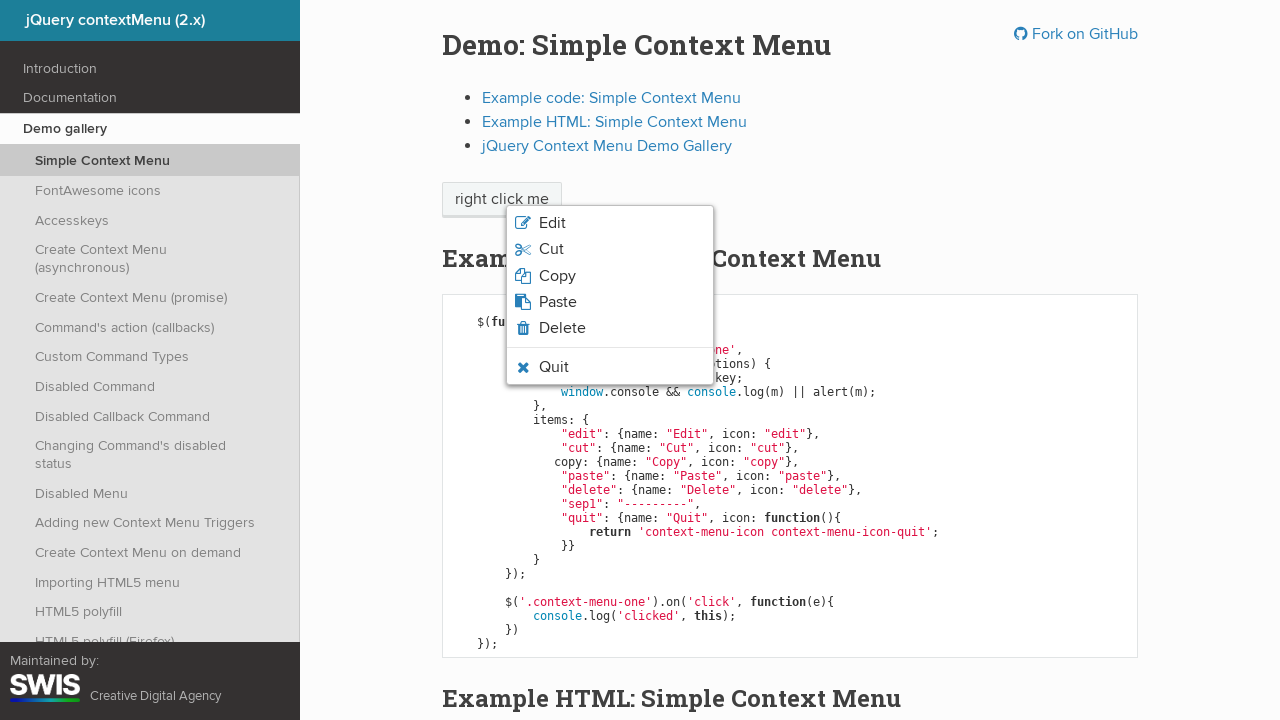